Navigates to the RedBus website homepage and waits for the page to load. This is a minimal test that verifies the page is accessible.

Starting URL: https://www.redbus.com/

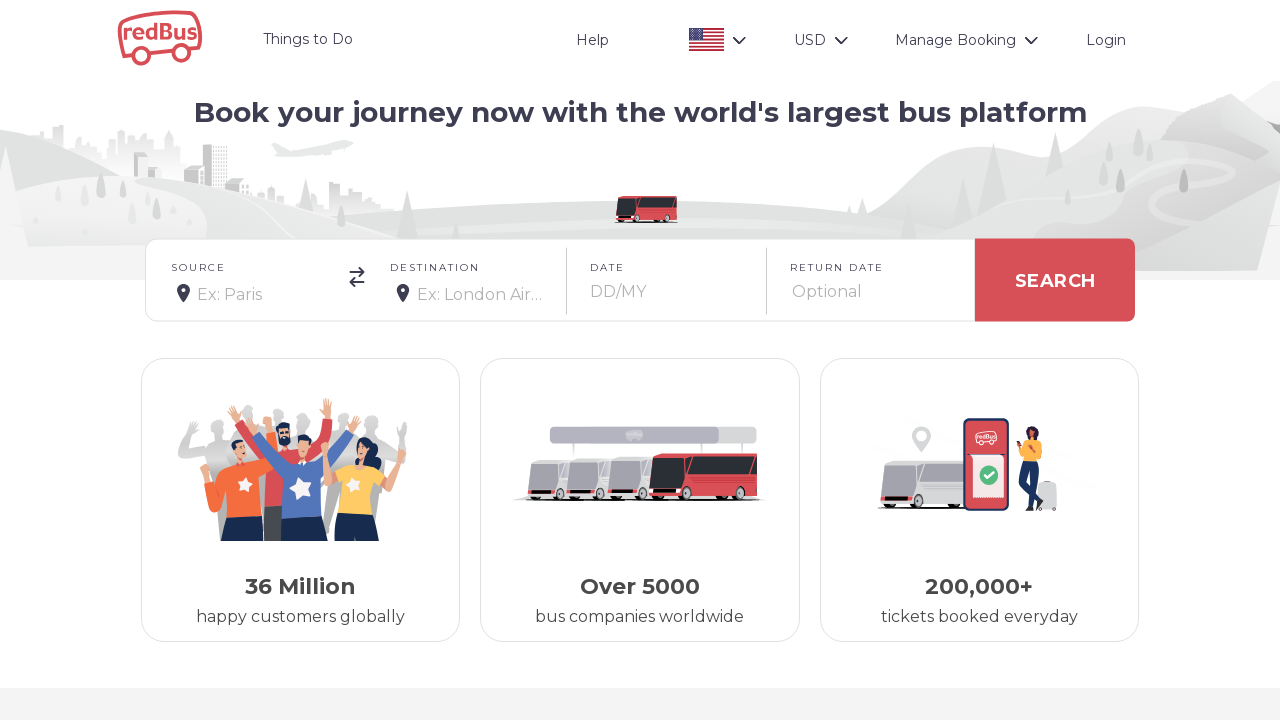

Navigated to RedBus homepage
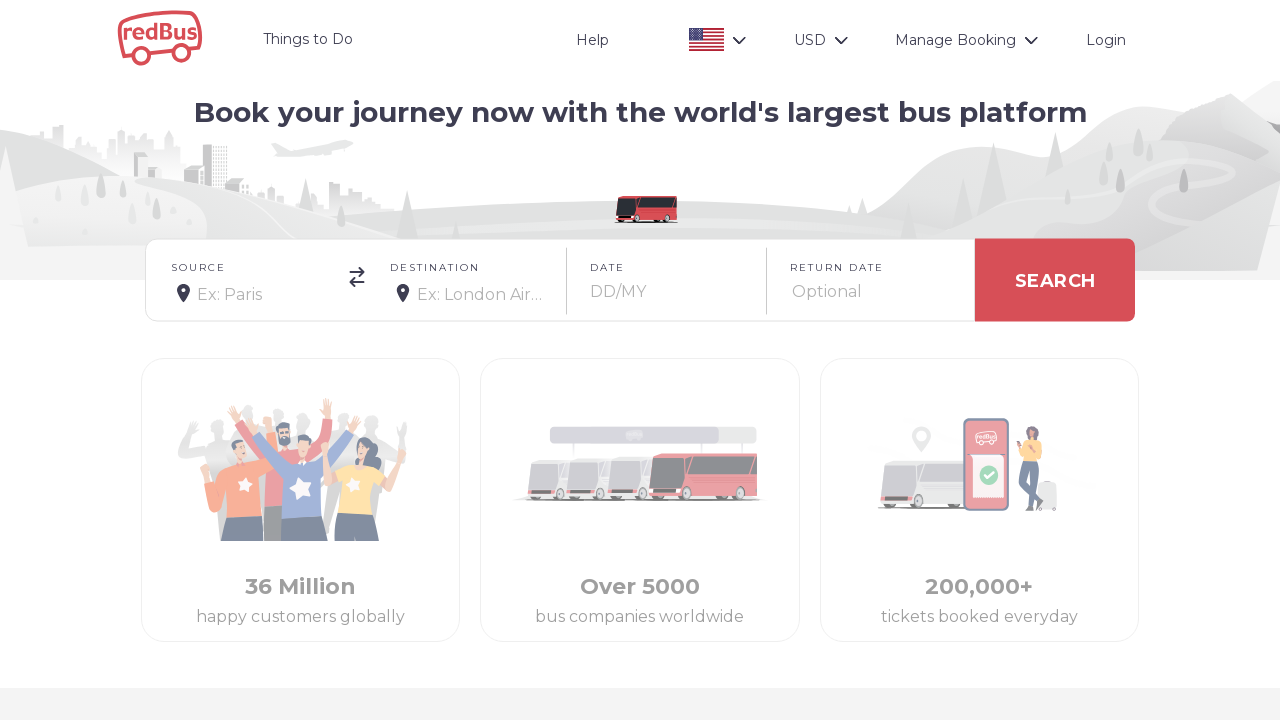

Page DOM content fully loaded
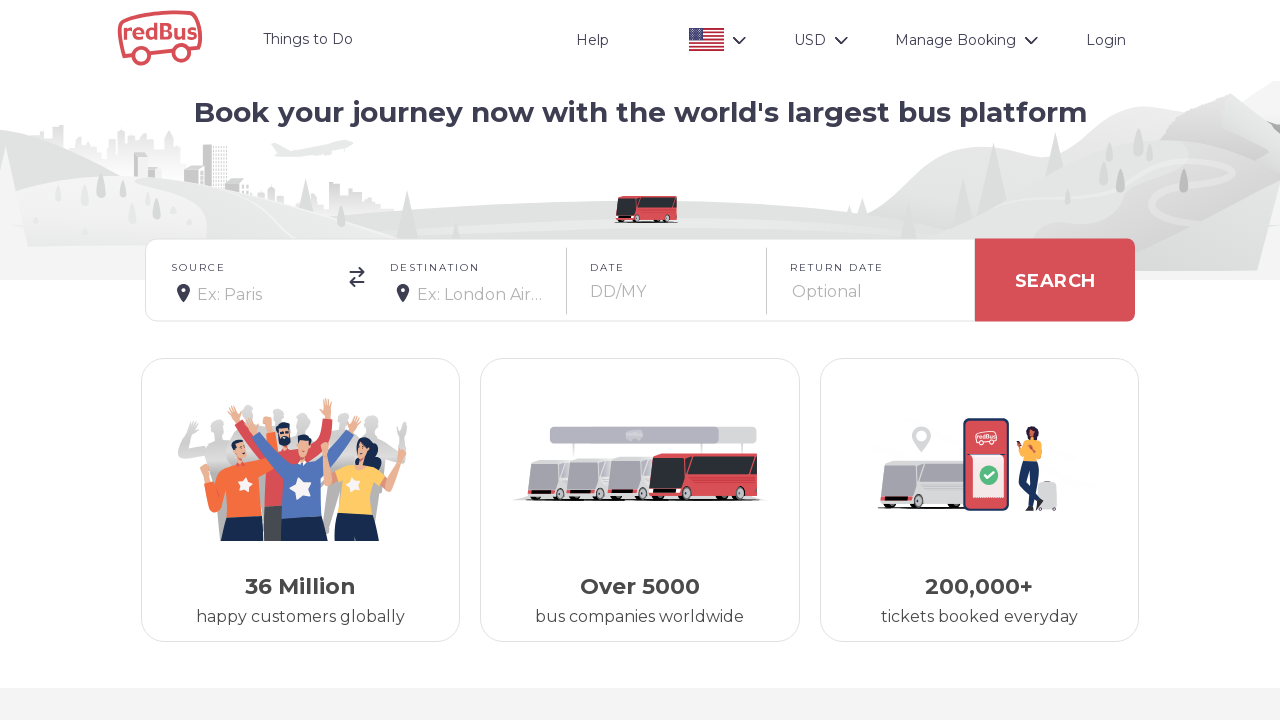

Verified body element is visible on homepage
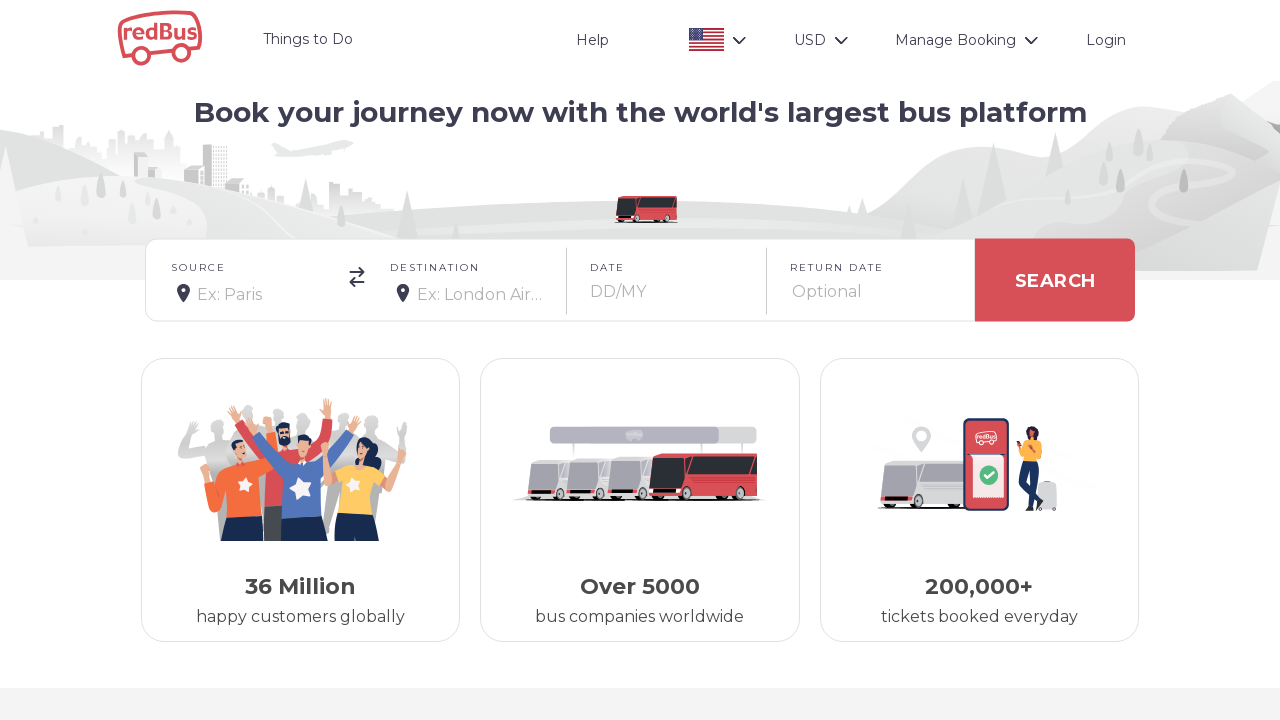

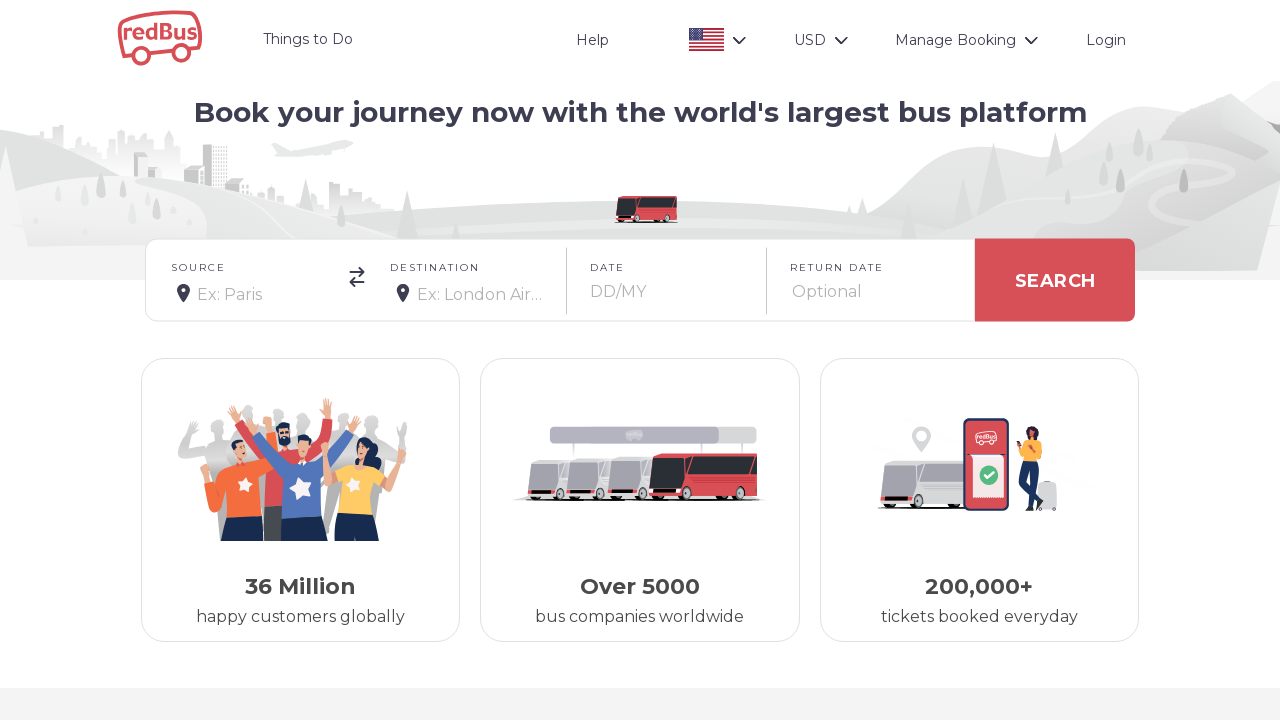